Tests date input modification on the 12306 railway website by removing readonly attribute and setting a custom date value

Starting URL: https://www.12306.cn/index/

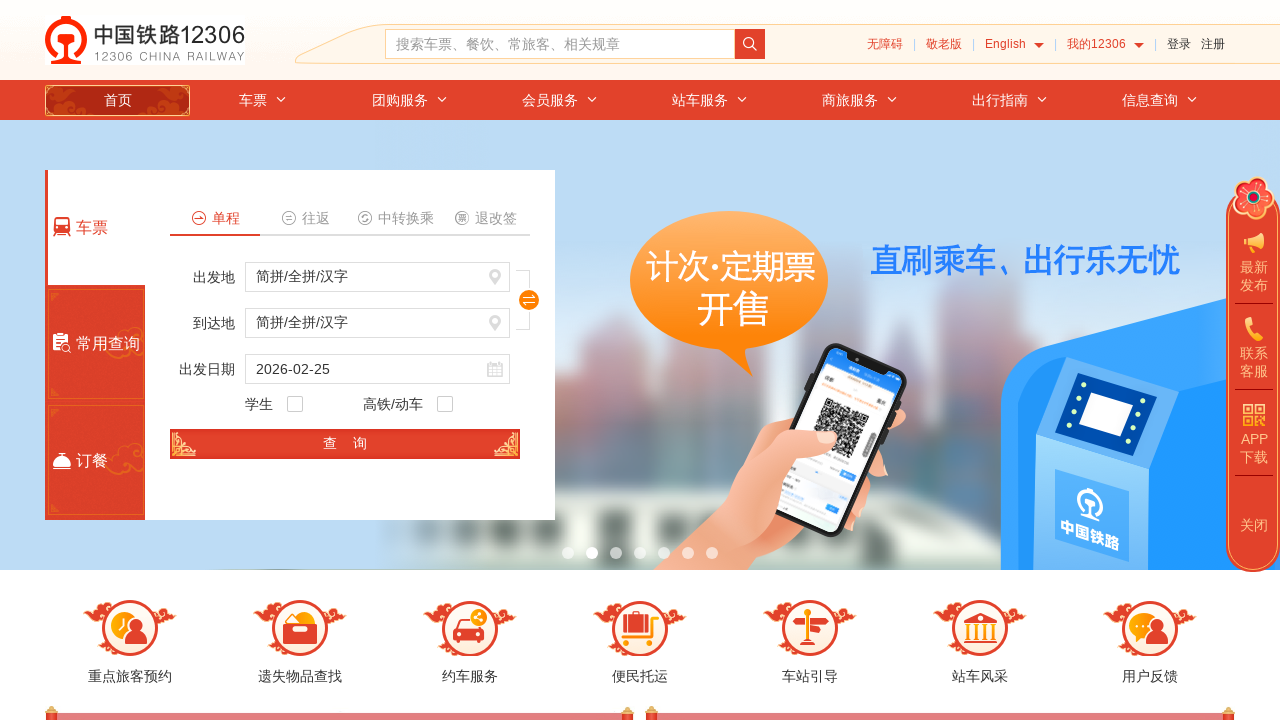

Waited for train date input field to load
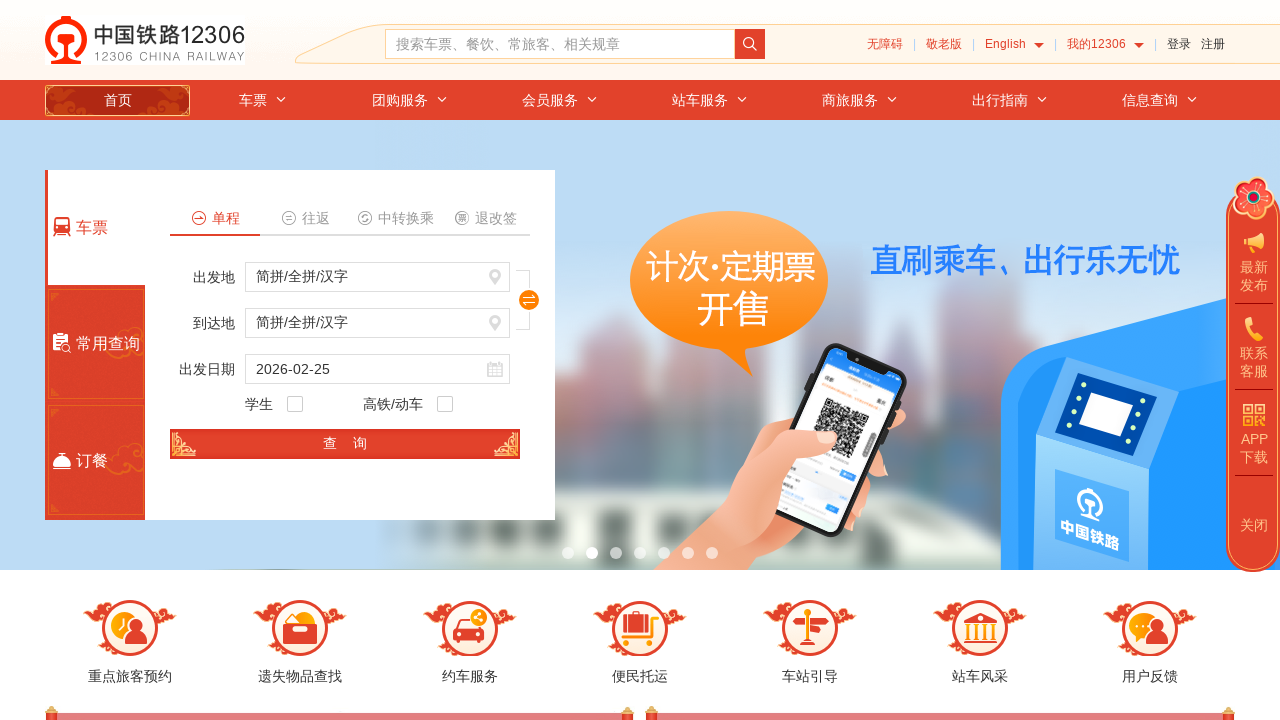

Removed readonly attribute from date input field
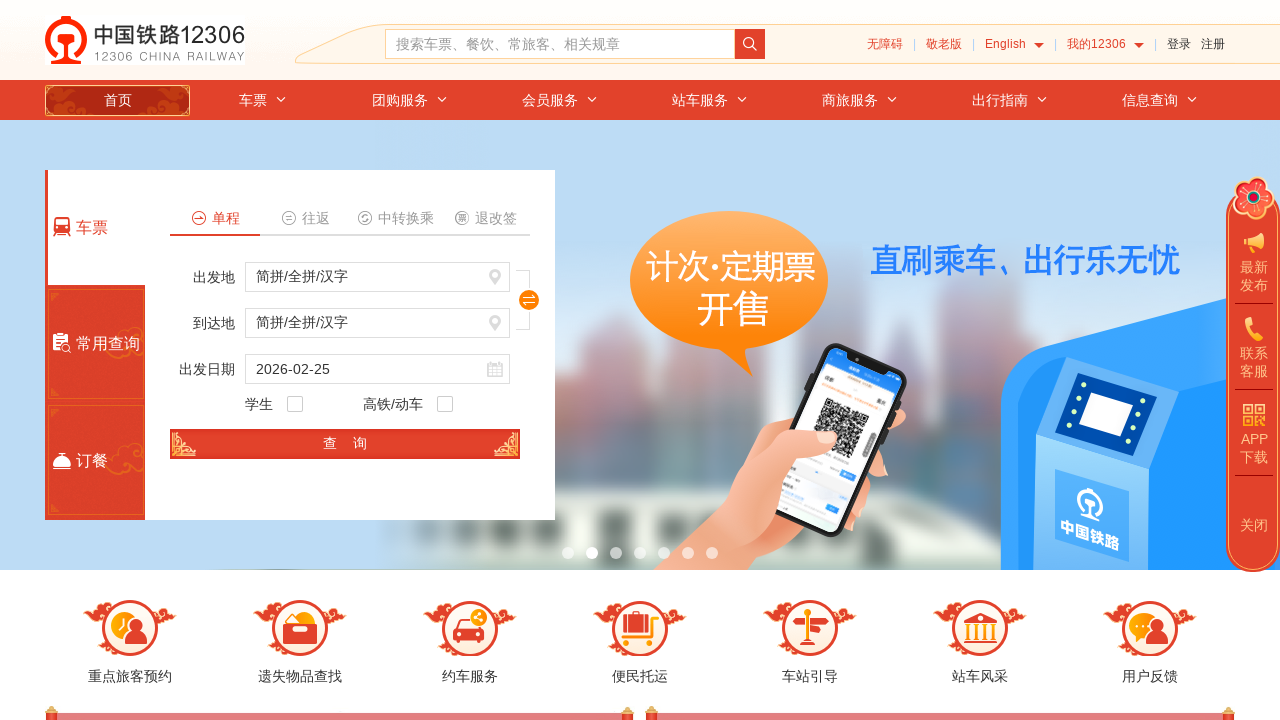

Set date input value to 2020-12-30
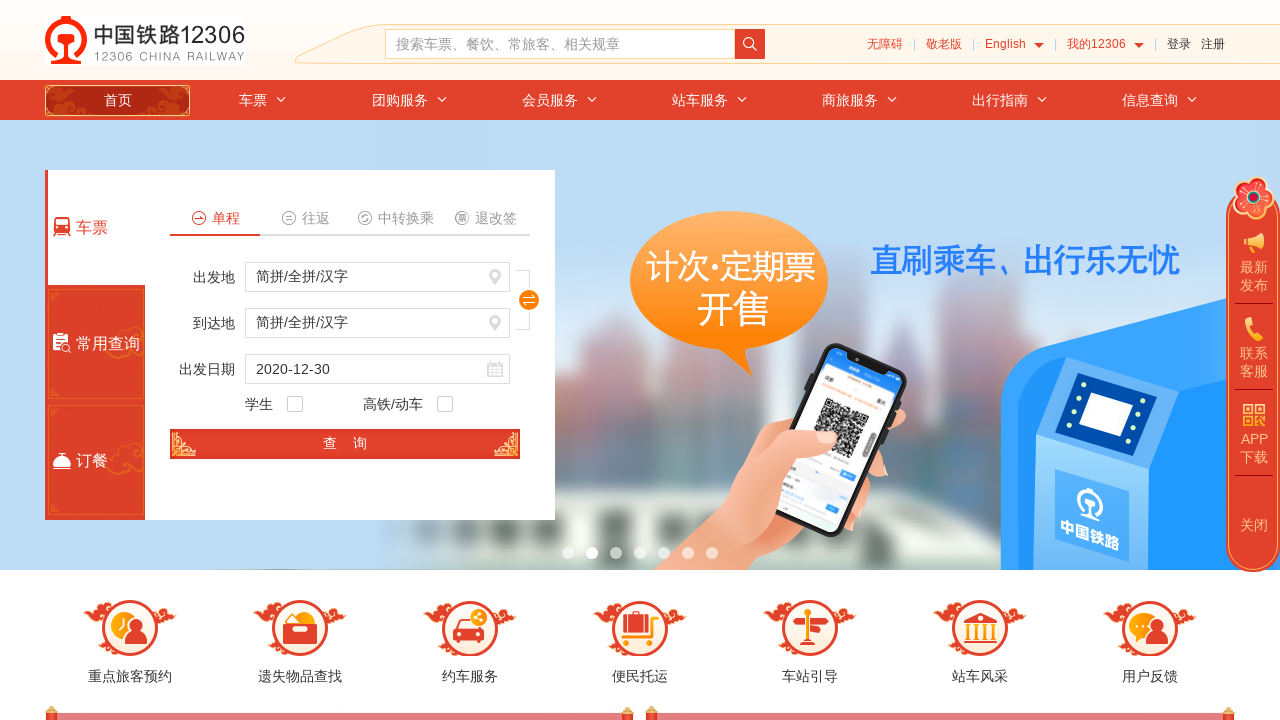

Waited 1 second for date change to be visible
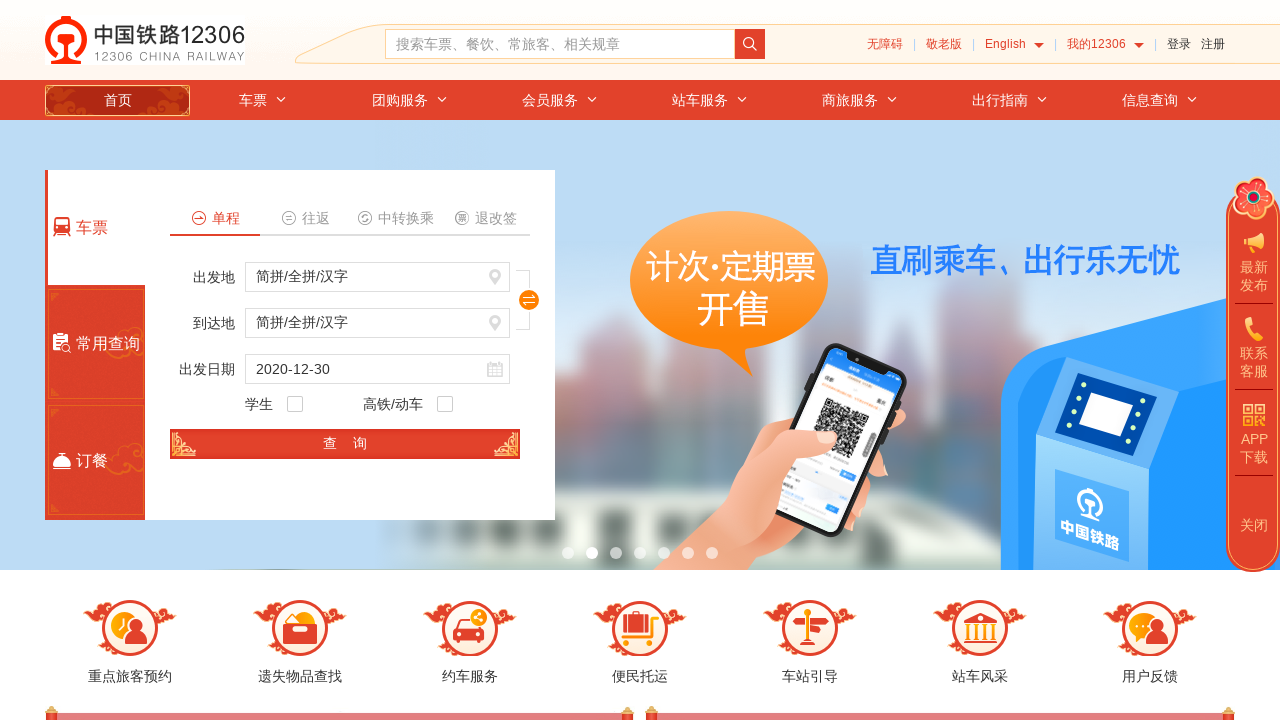

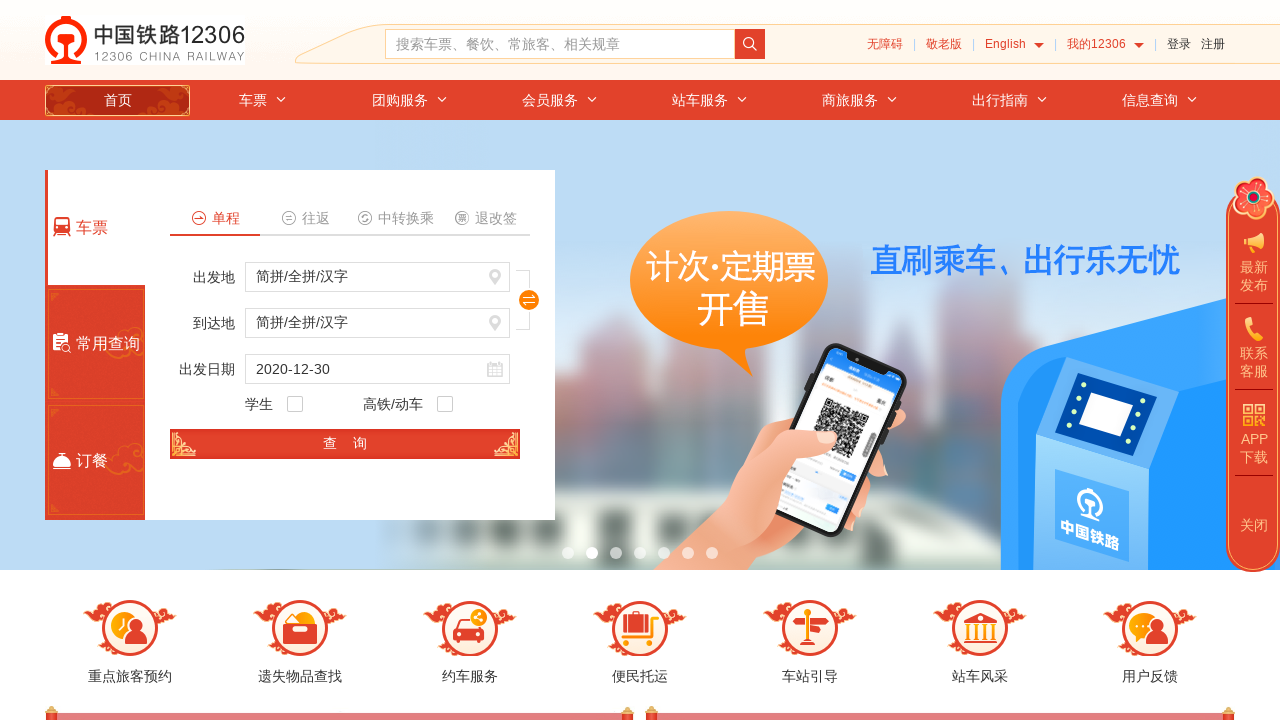